Tests a web form submission by entering a name in a text input field, clicking the submit button, and verifying the form was successfully submitted.

Starting URL: https://www.selenium.dev/selenium/web/web-form.html

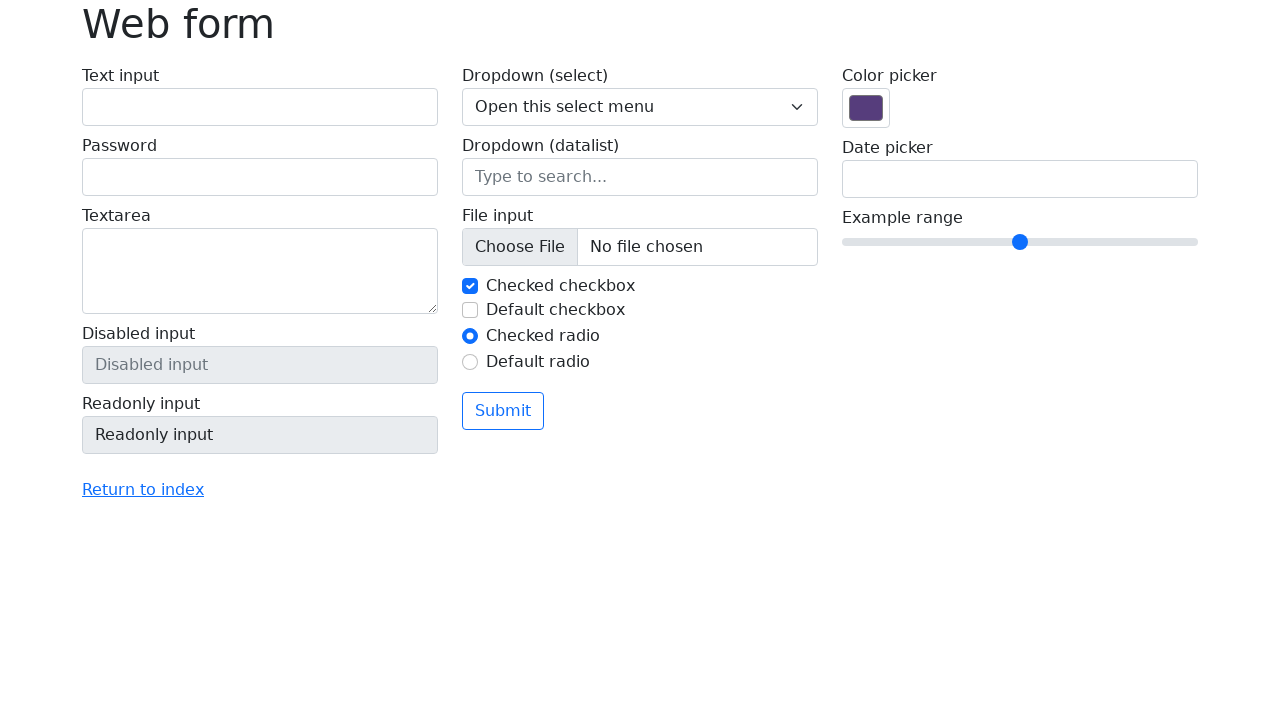

Filled text input field with name 'Lucía' on input[name='my-text']
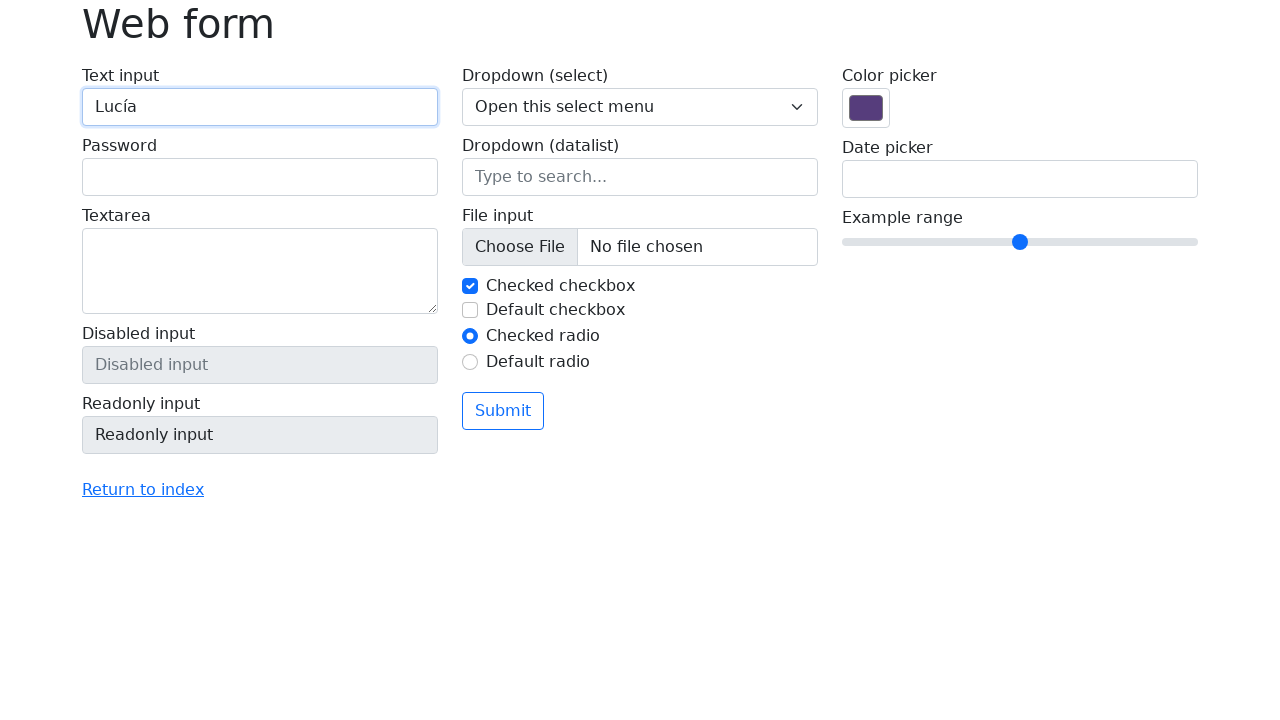

Clicked submit button at (503, 411) on button
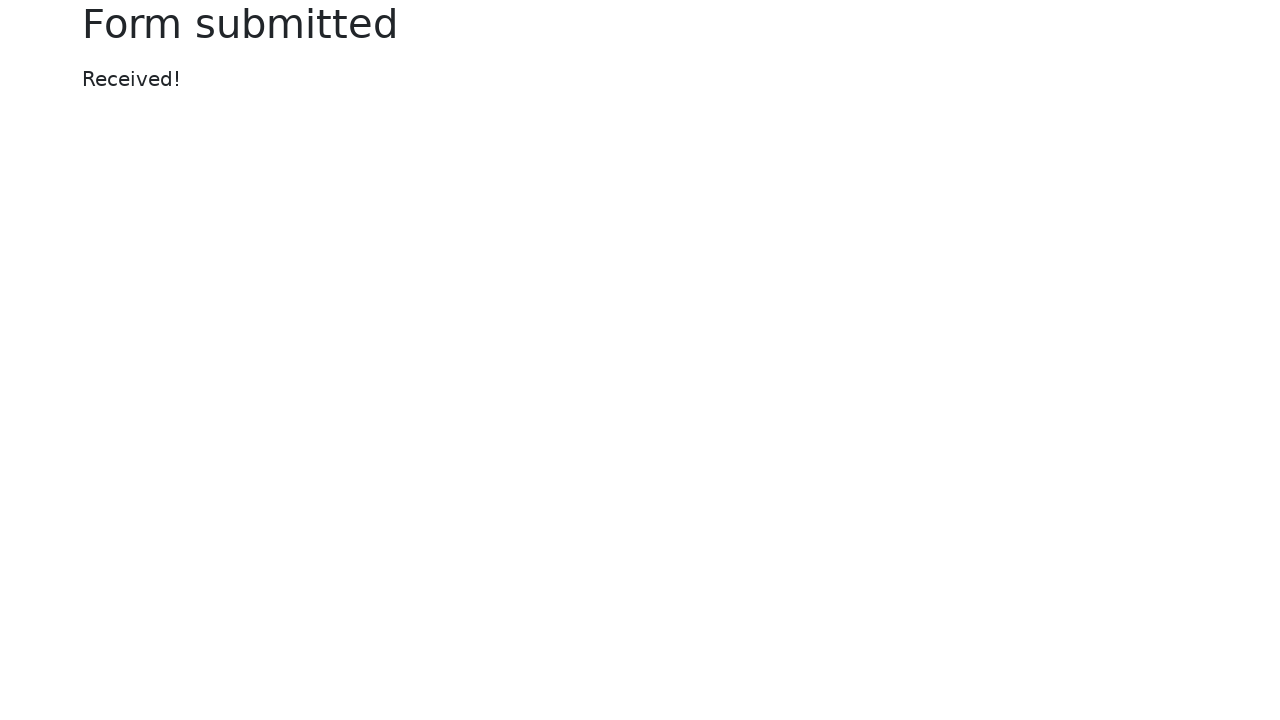

Form submission confirmation loaded - 'Form submitted' heading appeared
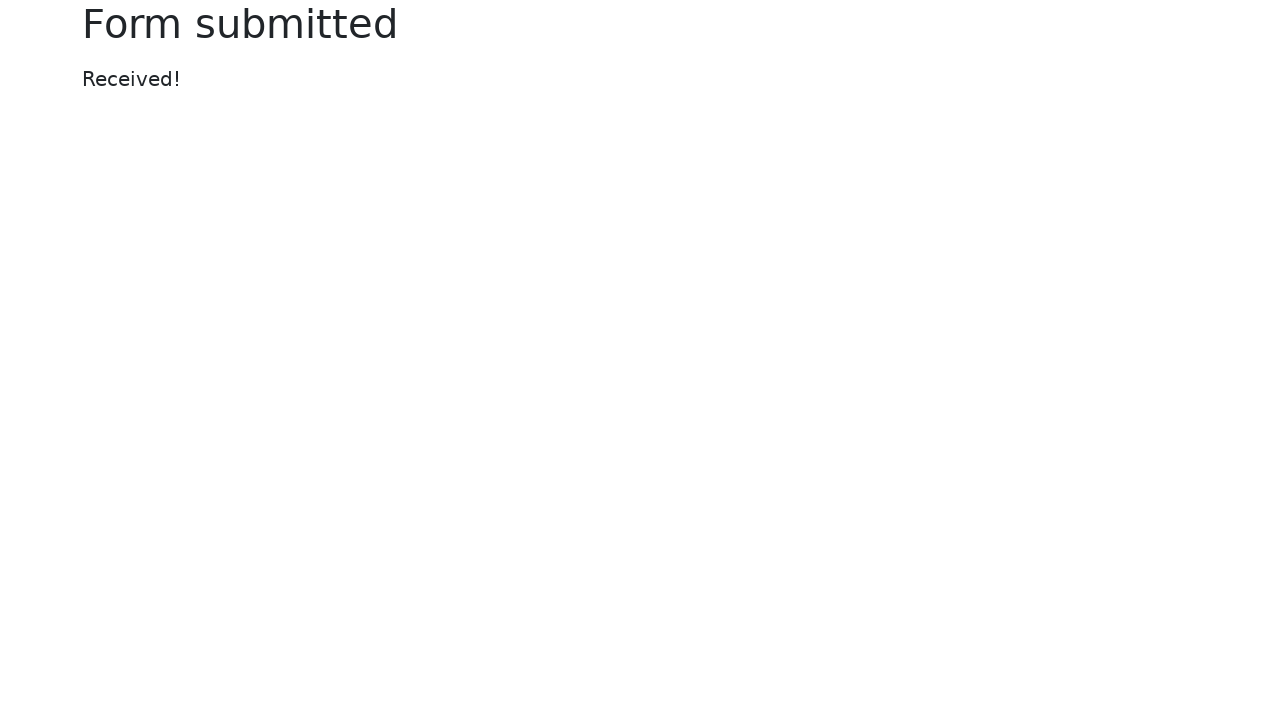

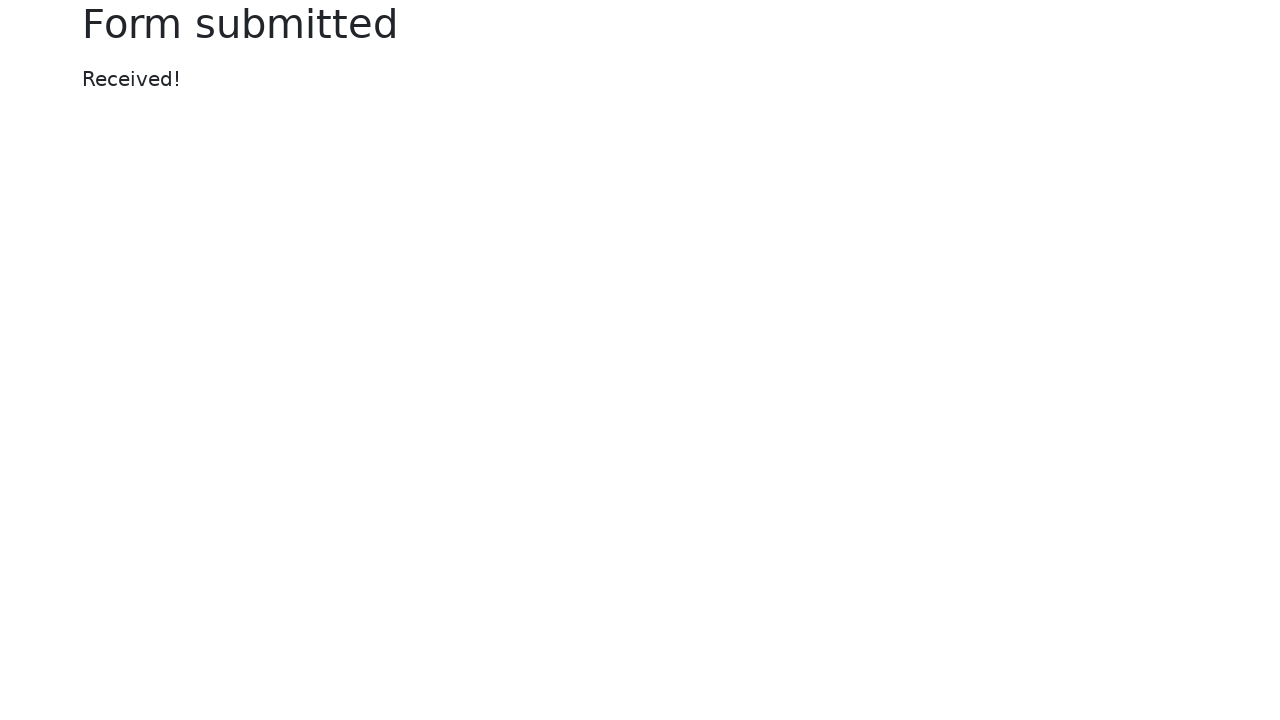